Tests clicking a button that ignores DOM click events on the UI Testing Playground website, verifying that Playwright can handle such buttons correctly.

Starting URL: http://www.uitestingplayground.com/click

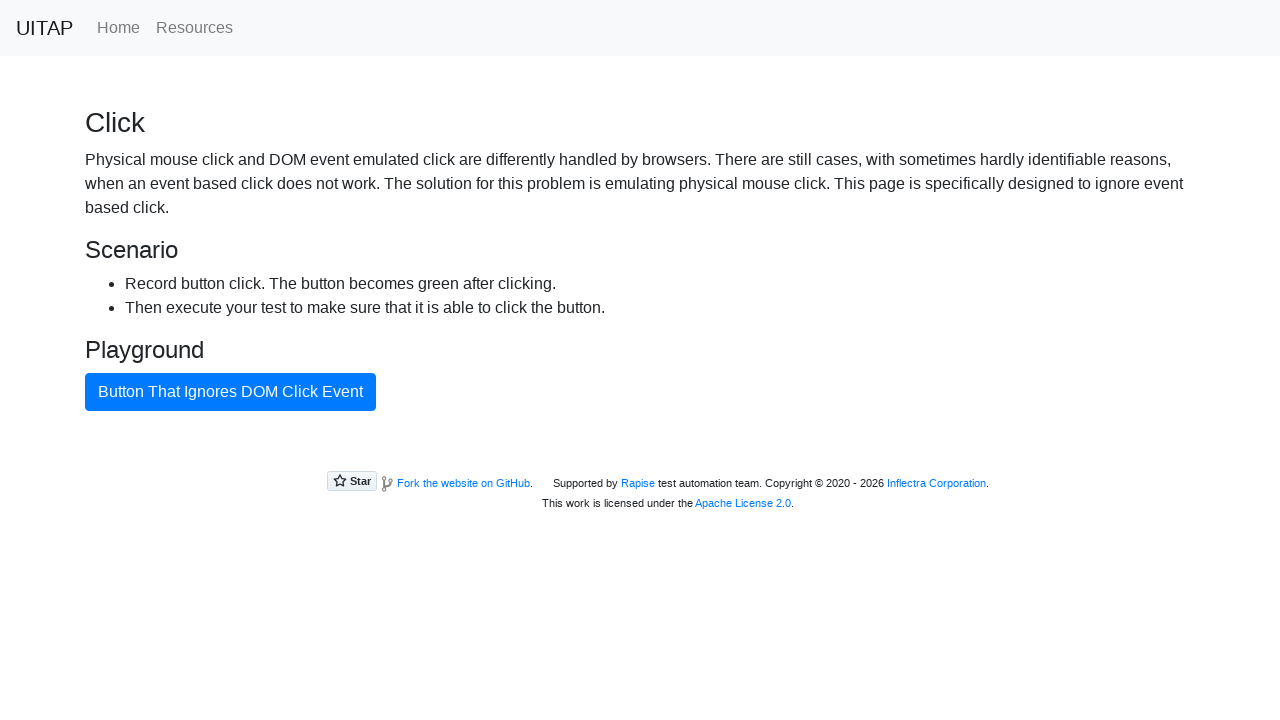

Navigated to UI Testing Playground click test page
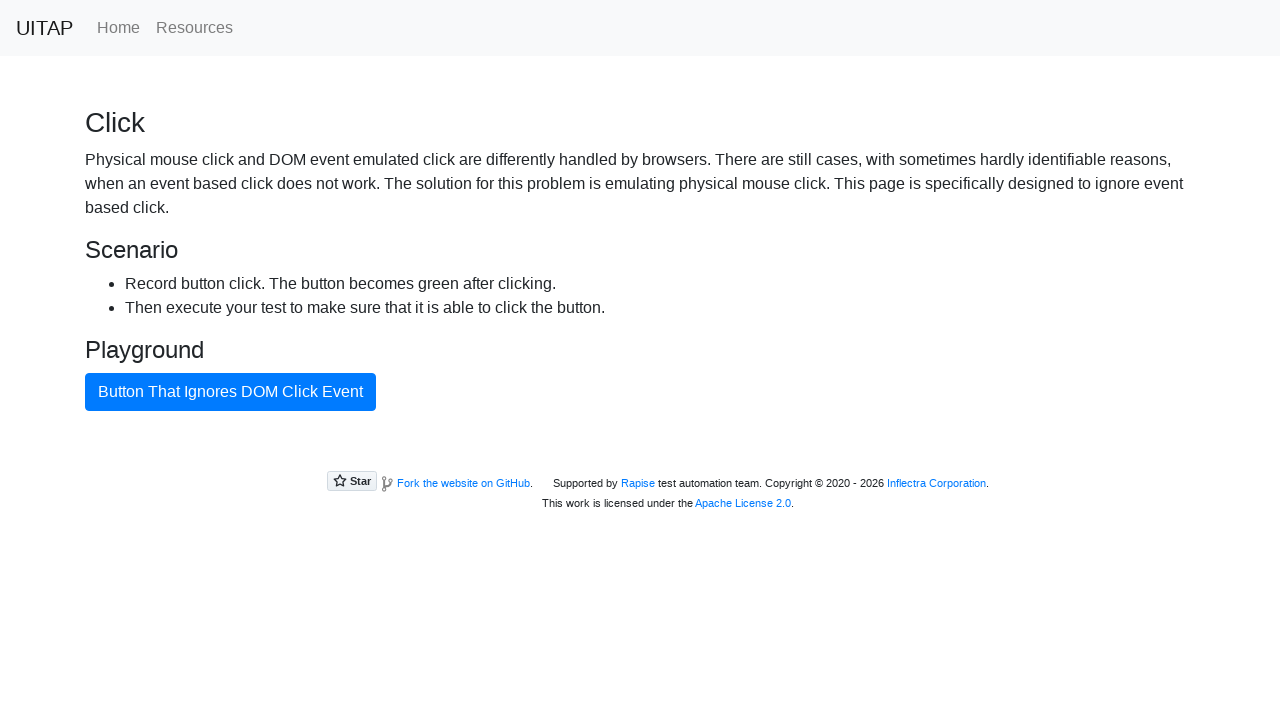

Clicked the button that ignores DOM click events at (230, 392) on internal:role=button[name="Button That Ignores DOM Click"i]
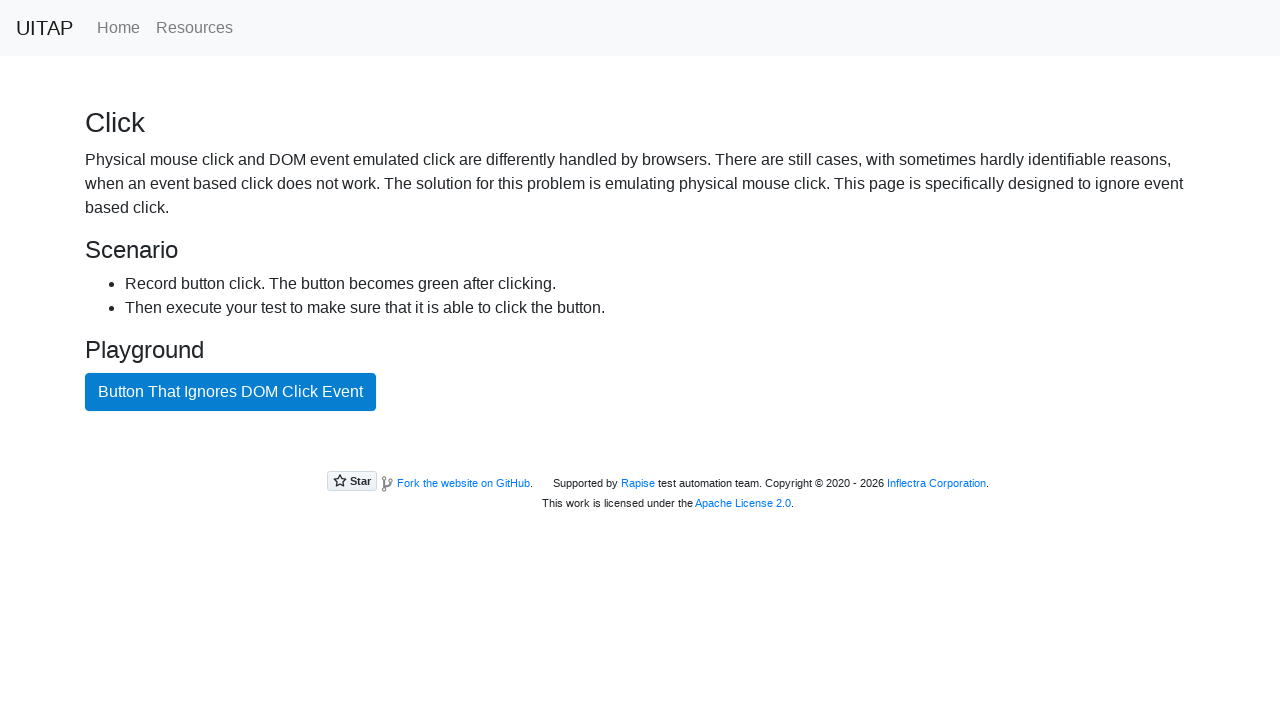

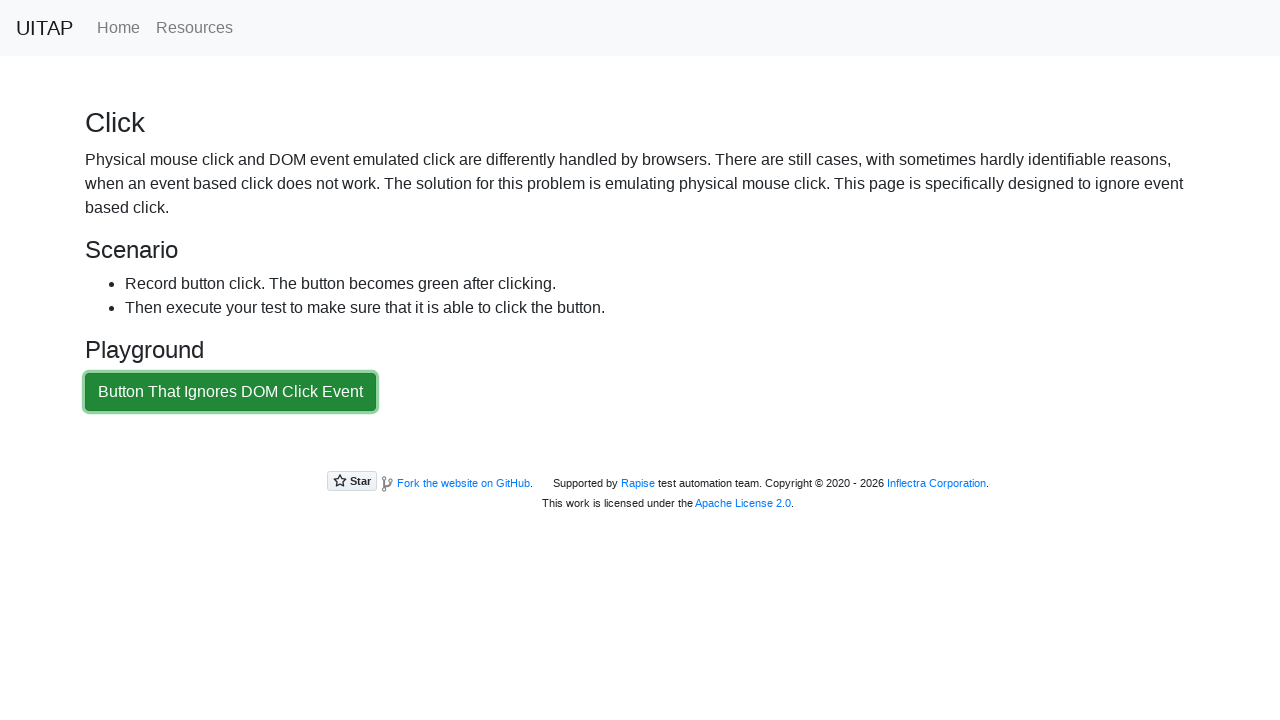